Navigates to the WCHT (Wakefield and District Housing) website and verifies the page loads by checking the title is present.

Starting URL: https://www.wcht.org.uk/

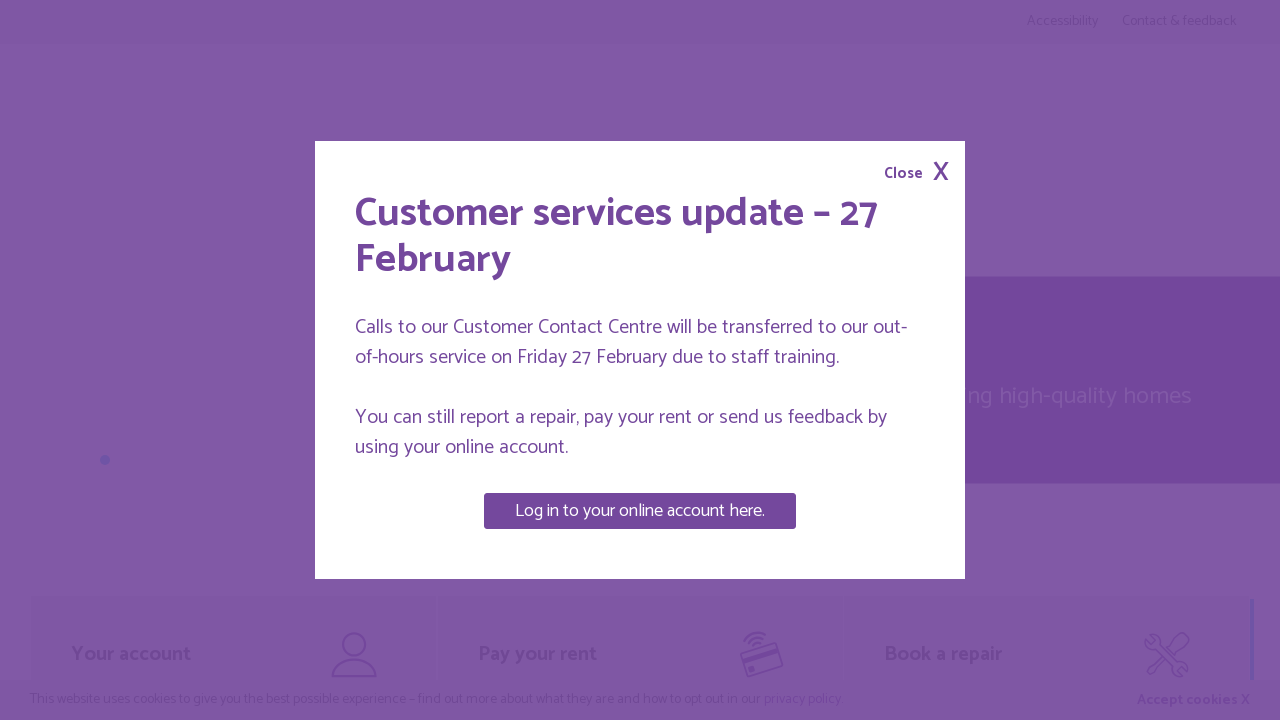

Set viewport size to 1920x1080
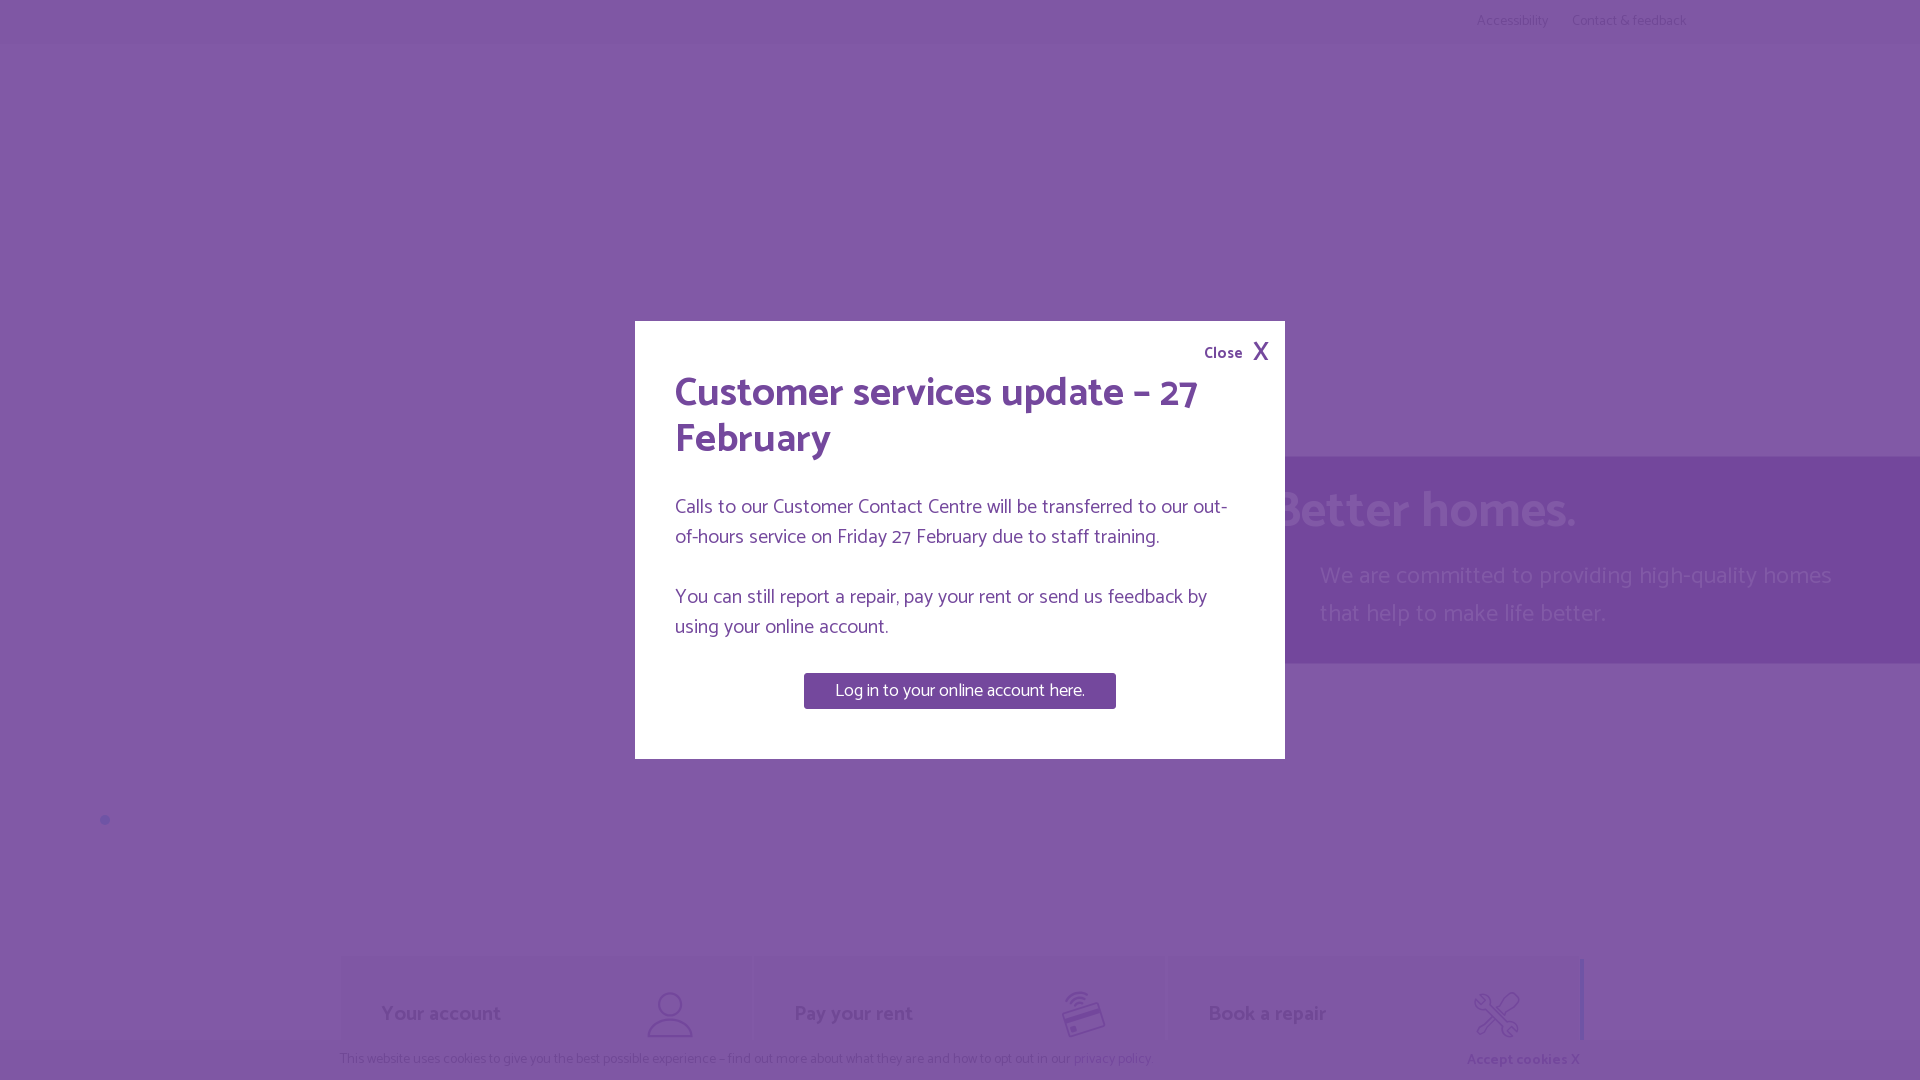

Waited for page to reach domcontentloaded state
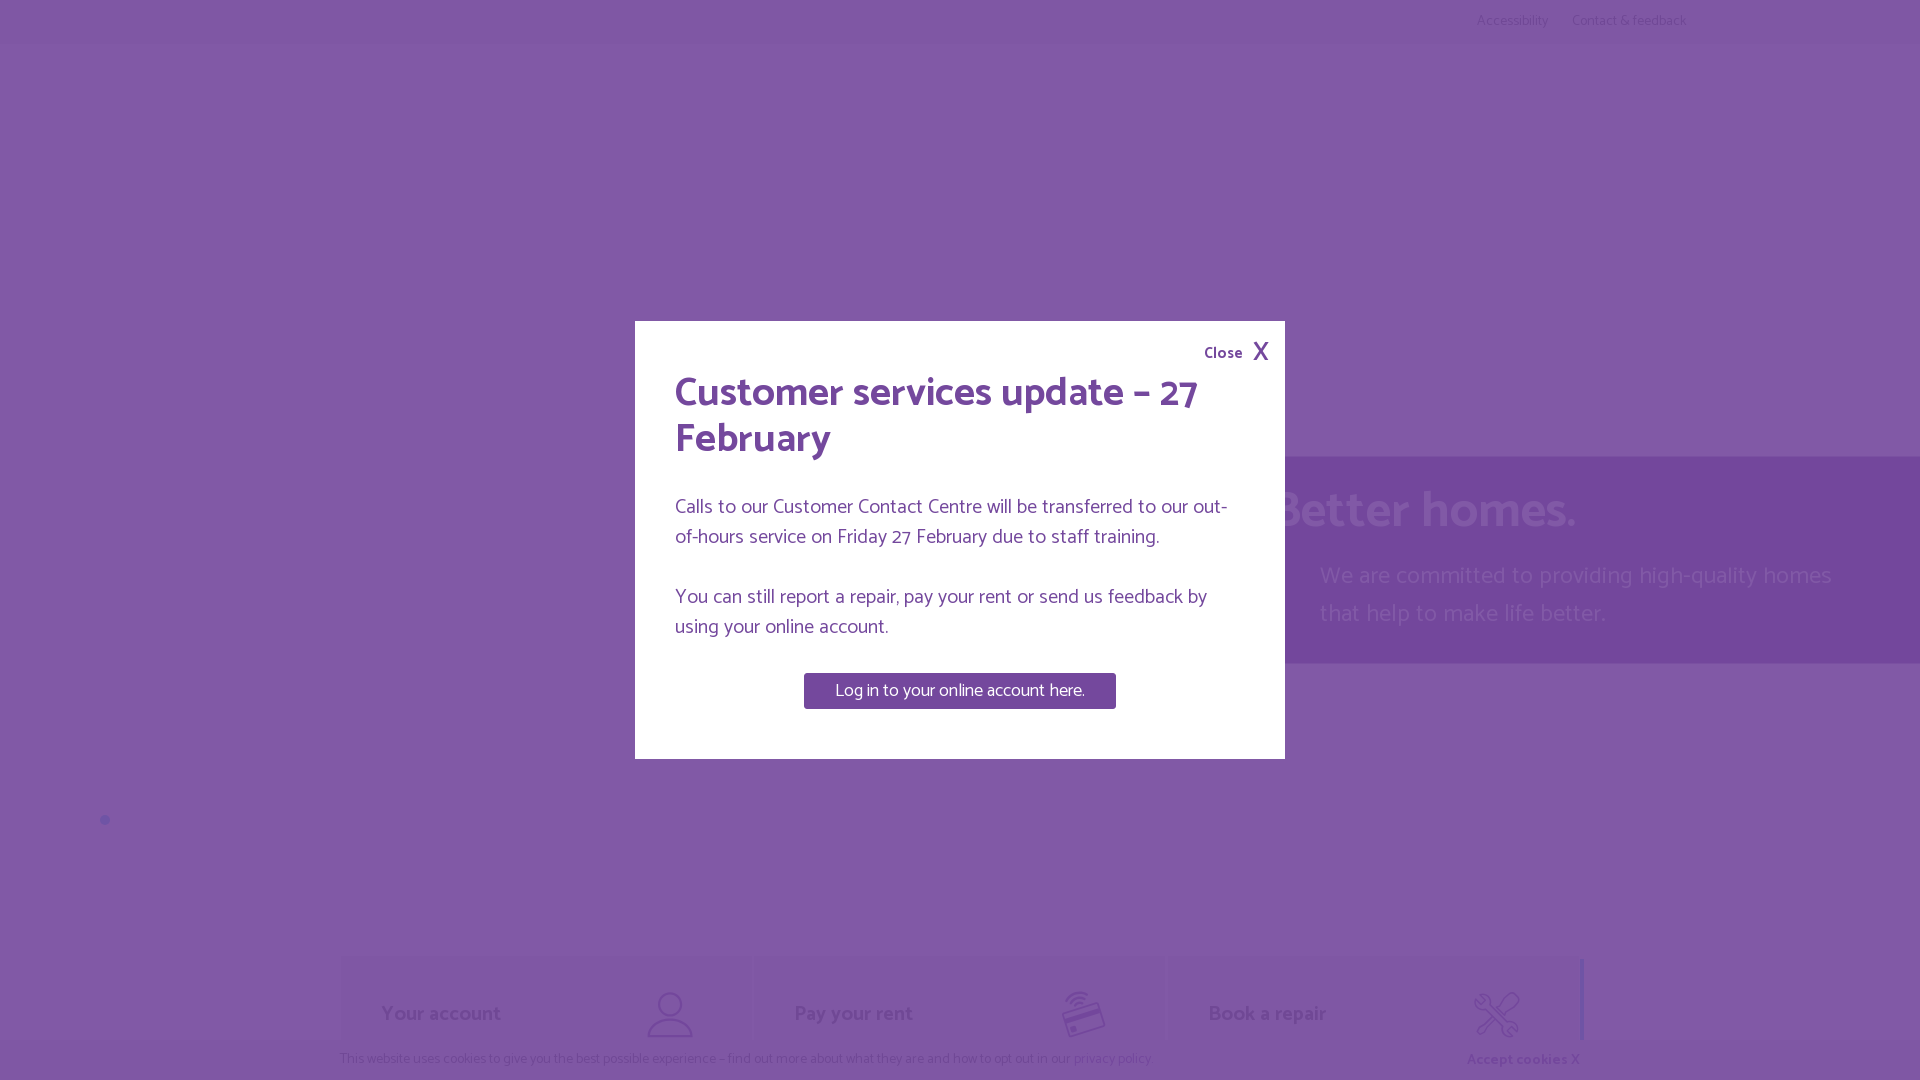

Retrieved page title: Watford Community Housing homepage | Watford Community Housing
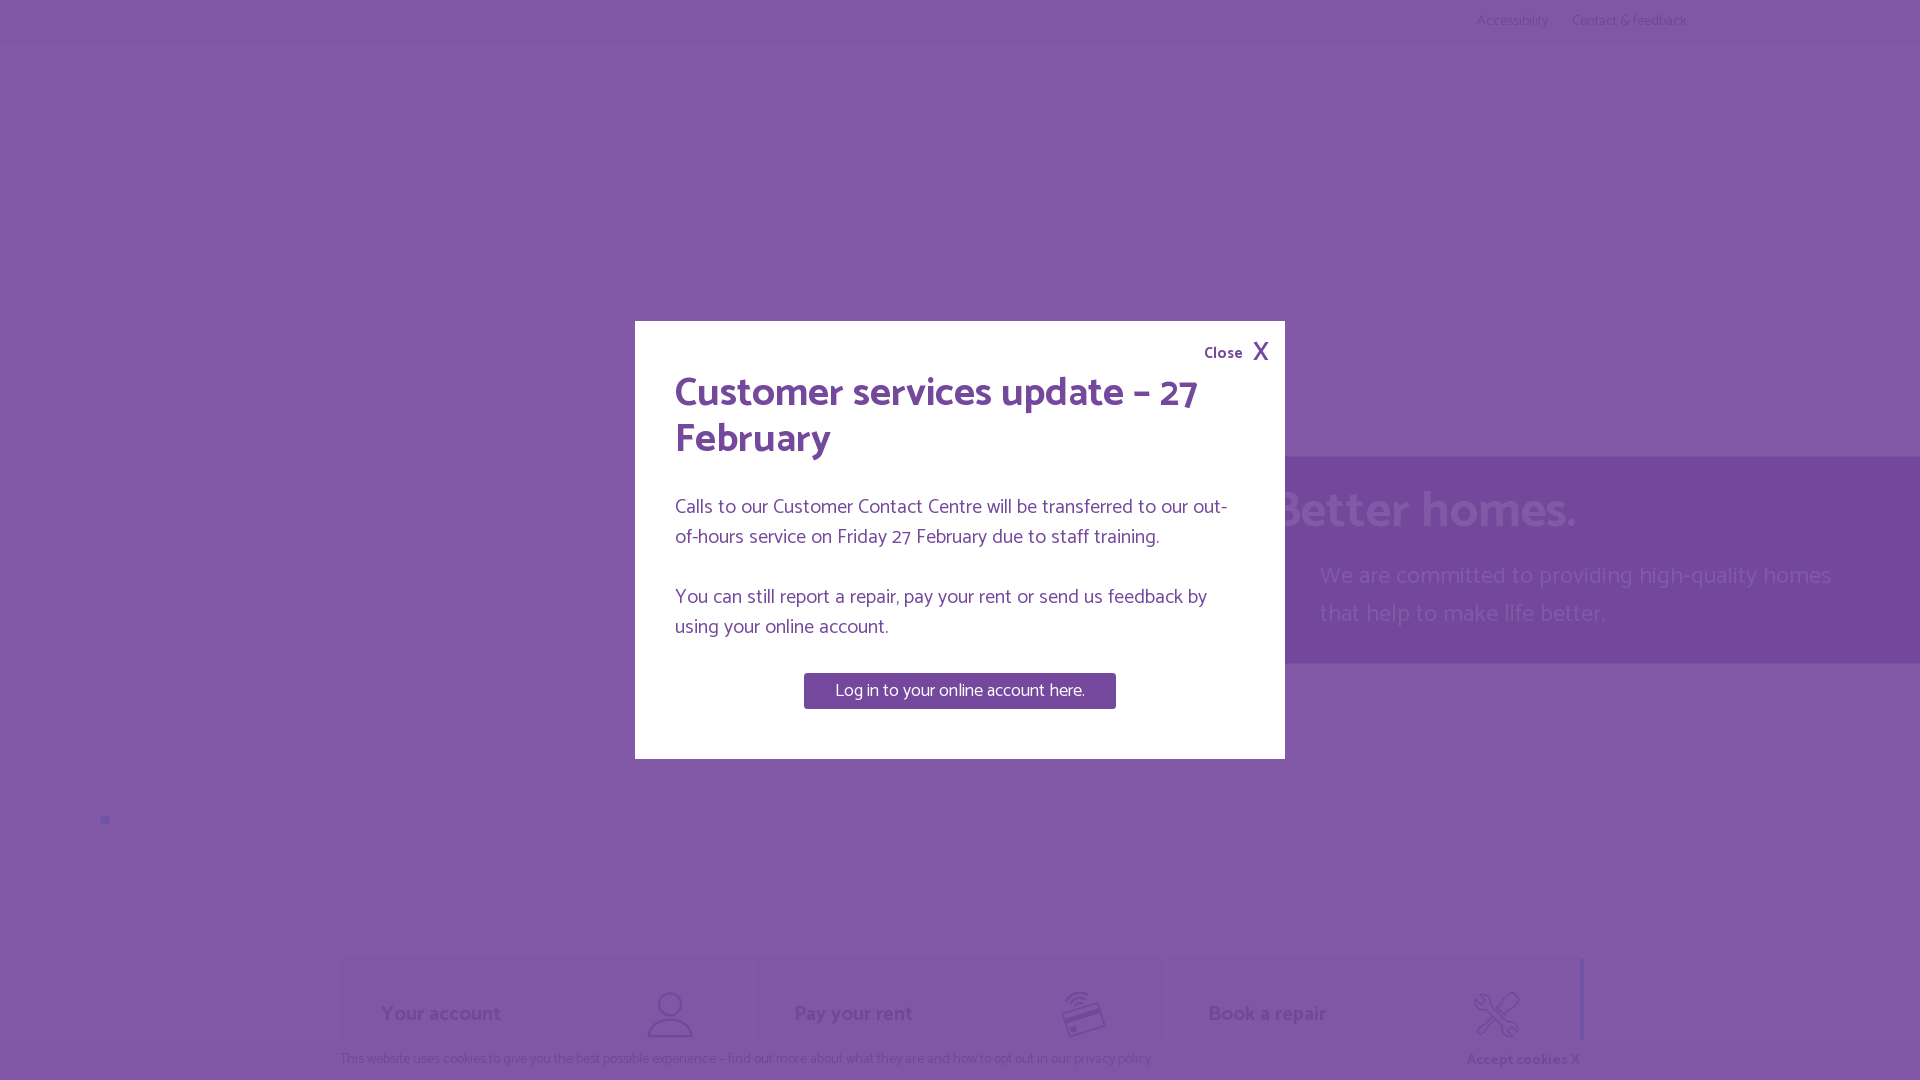

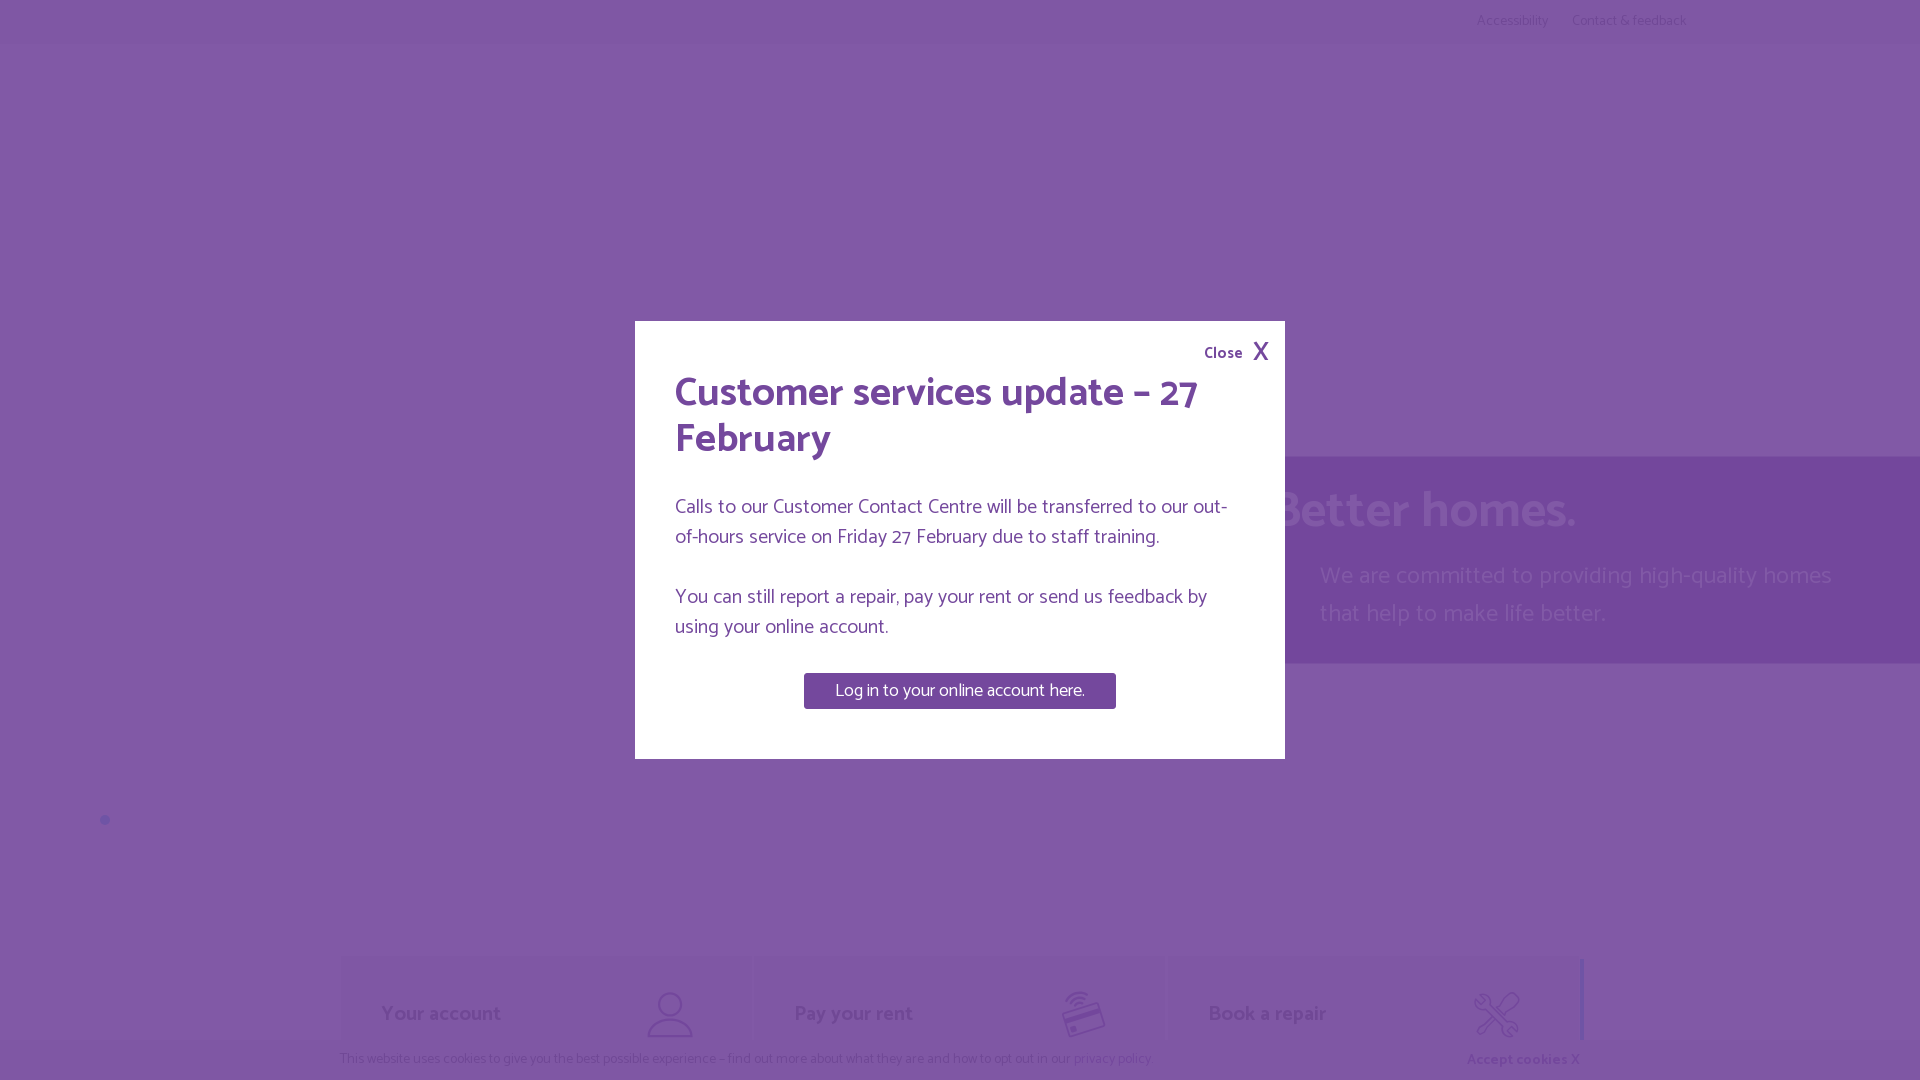